Navigates to Flipkart homepage and retrieves the page title and URL for verification purposes.

Starting URL: https://www.flipkart.com/

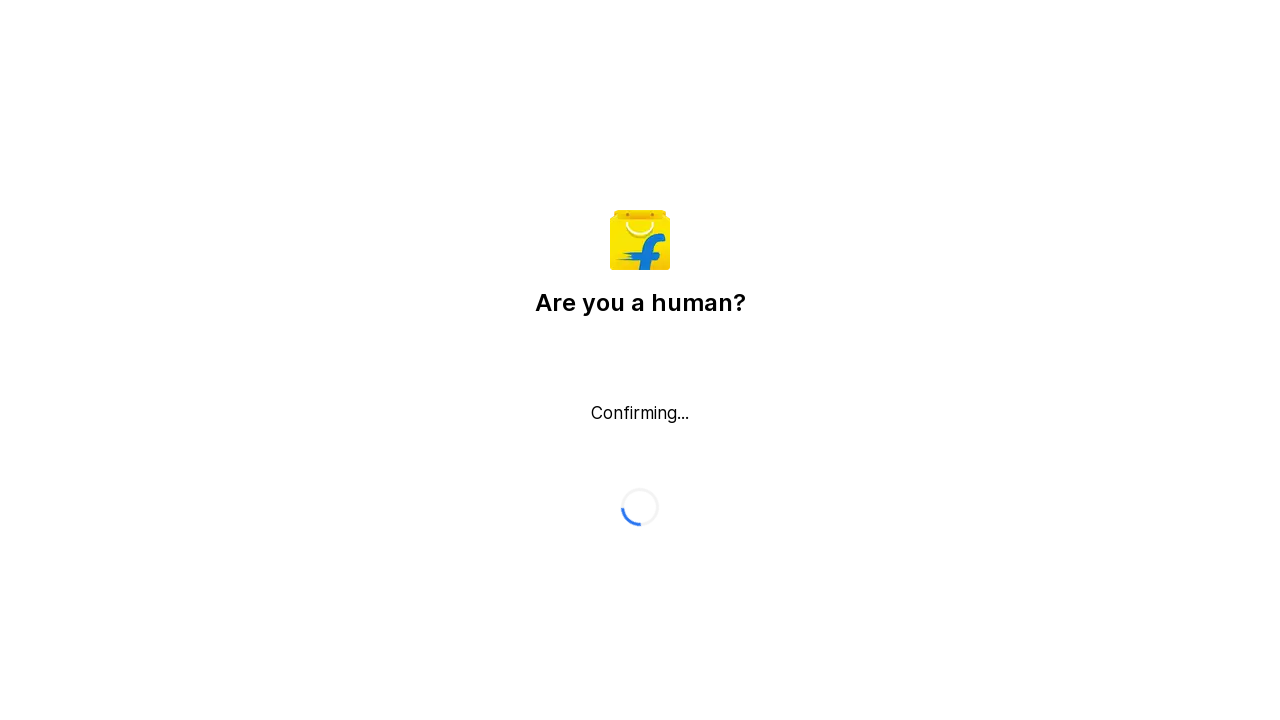

Waited for page to reach domcontentloaded state
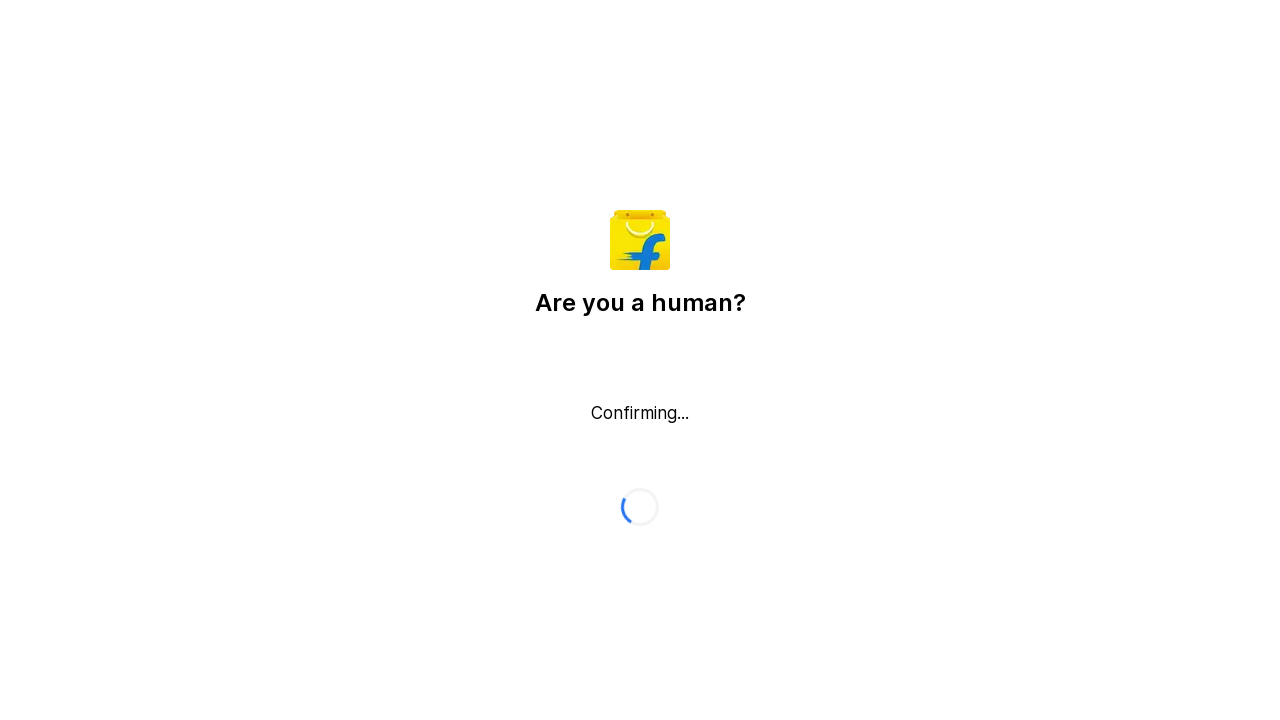

Retrieved page title: Flipkart reCAPTCHA
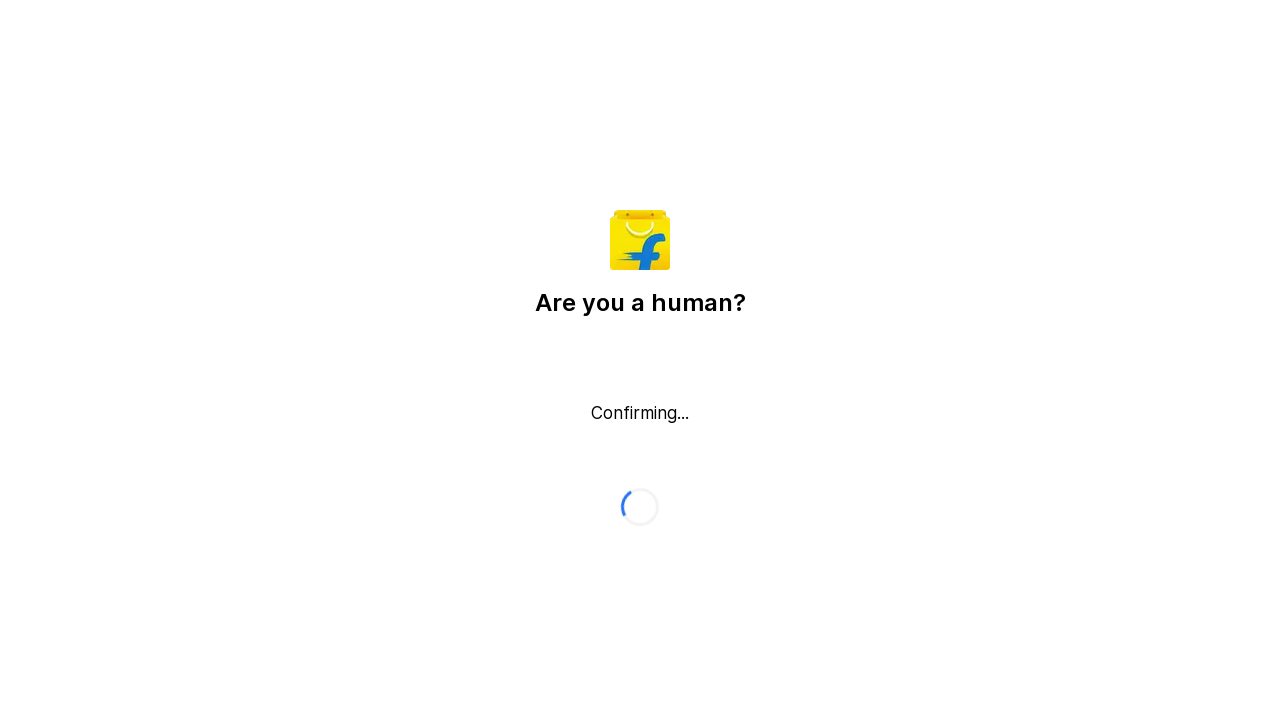

Retrieved current URL: https://www.flipkart.com/
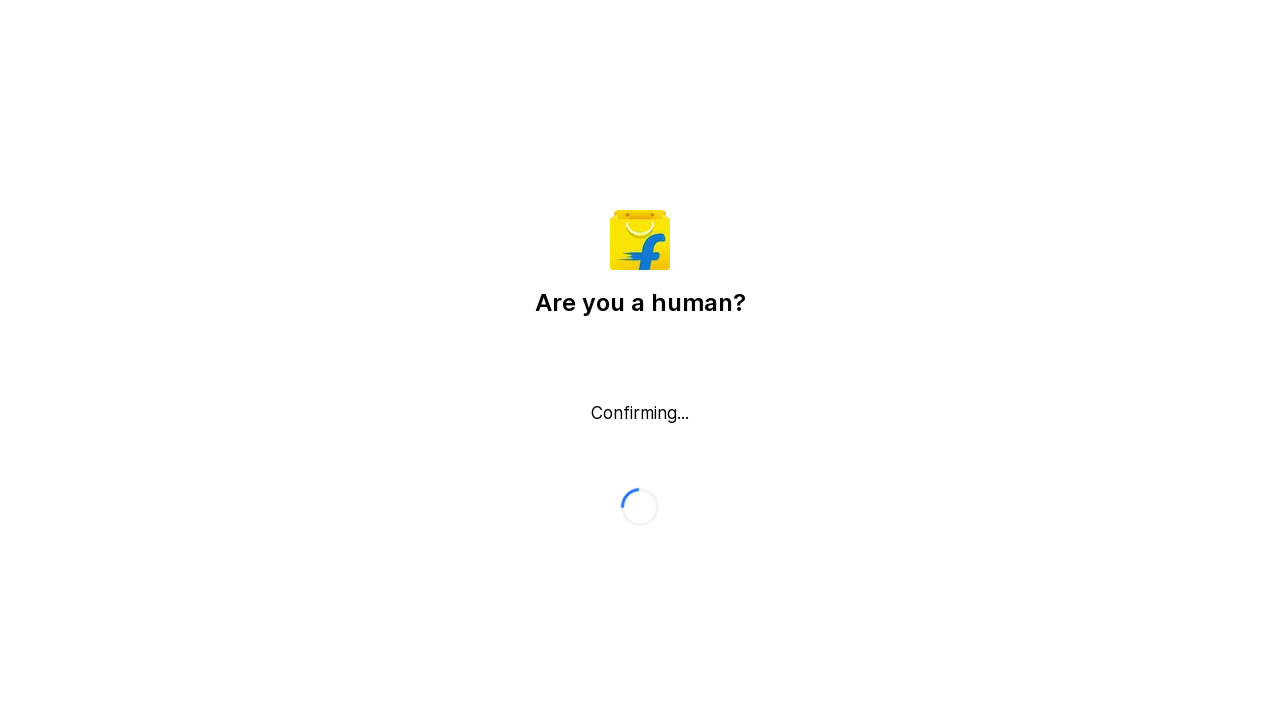

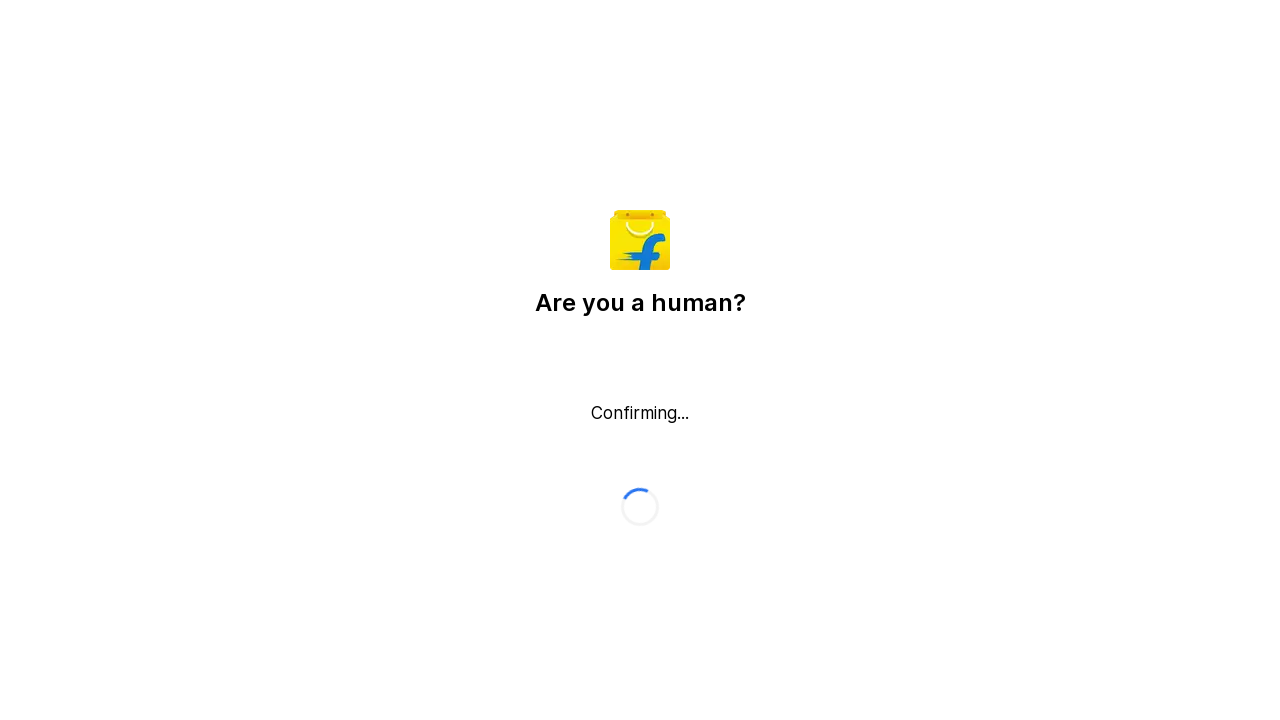